Tests the search functionality by searching for a nonsense term "blahblah" and verifying that "No results found" message is displayed.

Starting URL: https://www.python.org

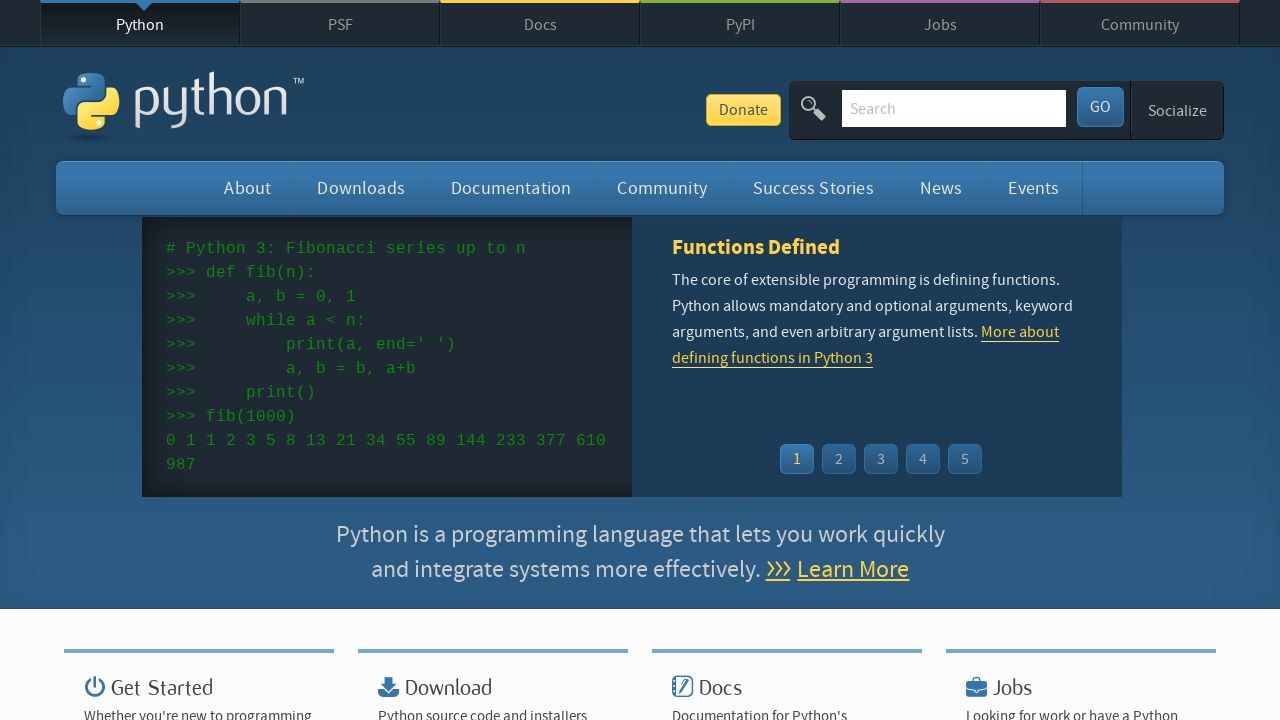

Filled search bar with 'blahblah' on input[name='q']
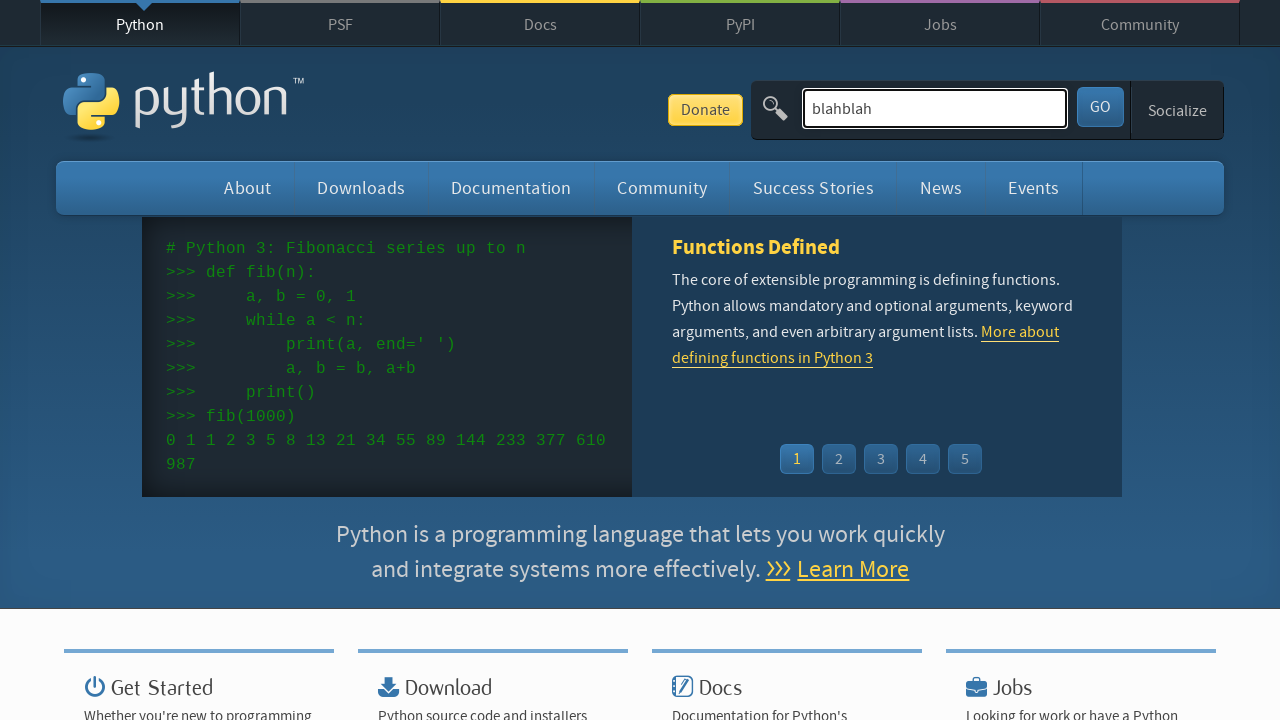

Clicked search submit button at (1100, 107) on button[type='submit']
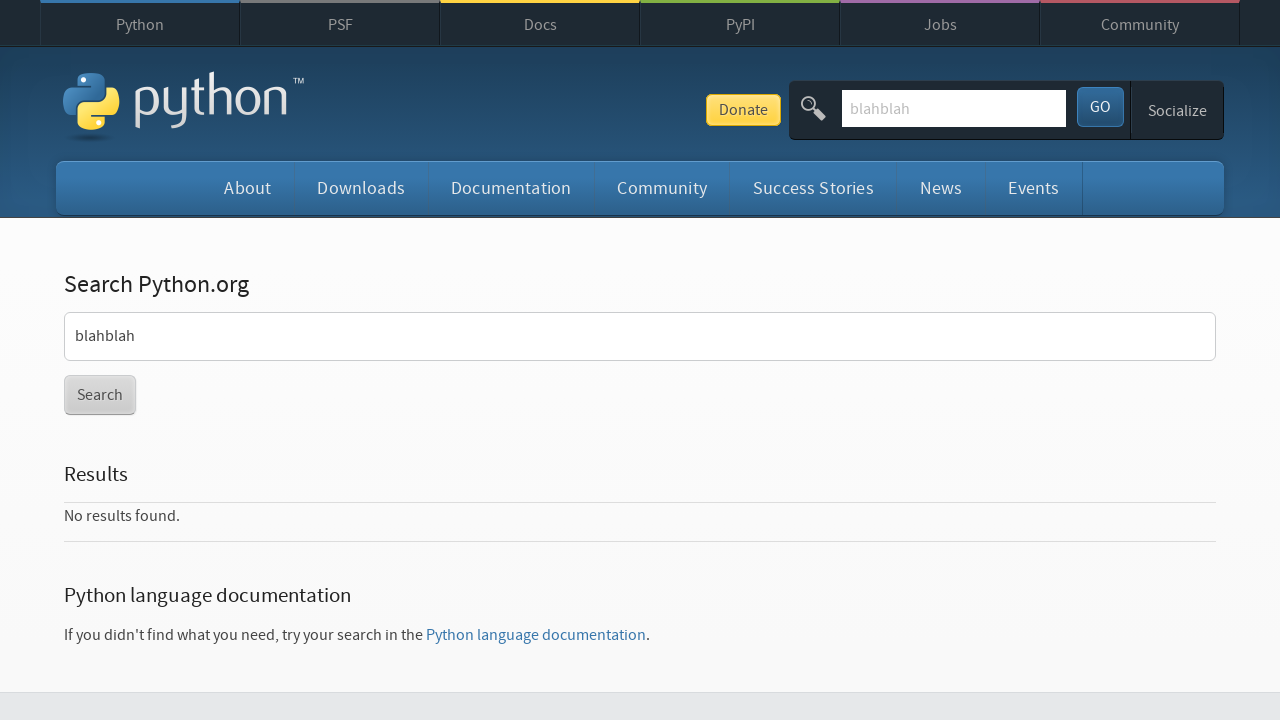

Verified 'No results found' message is displayed for nonsense search term 'blahblah'
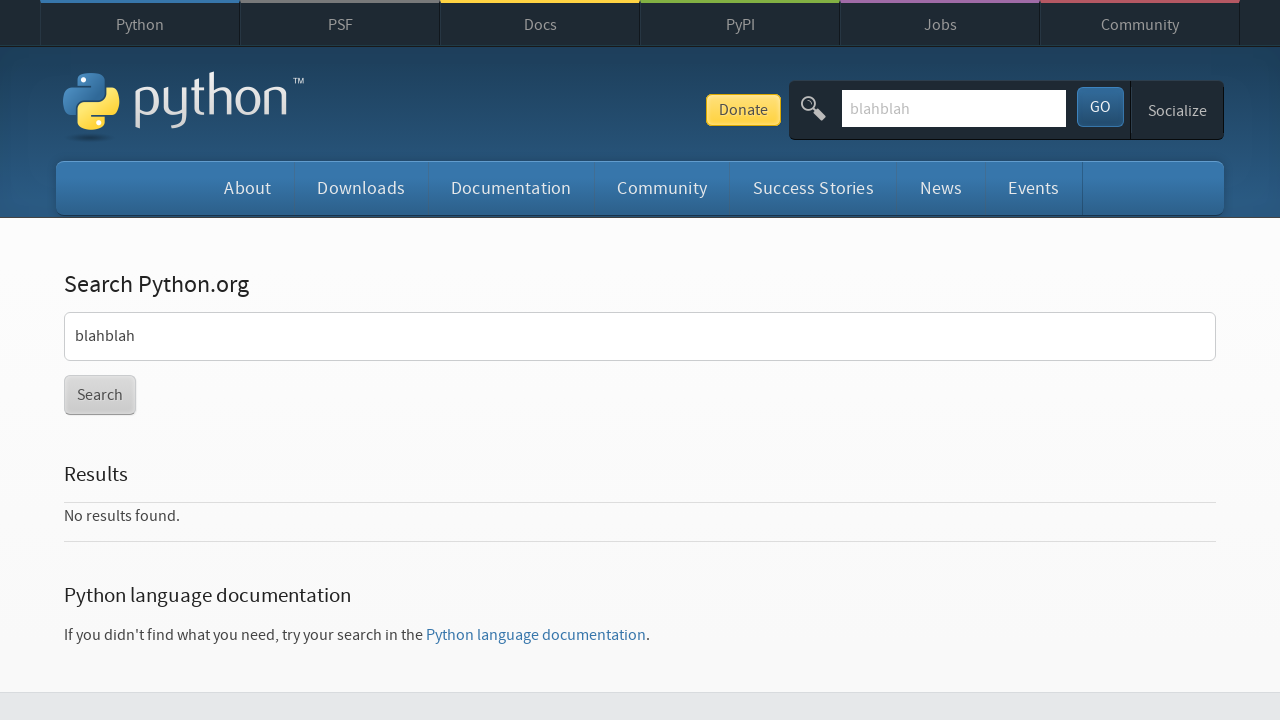

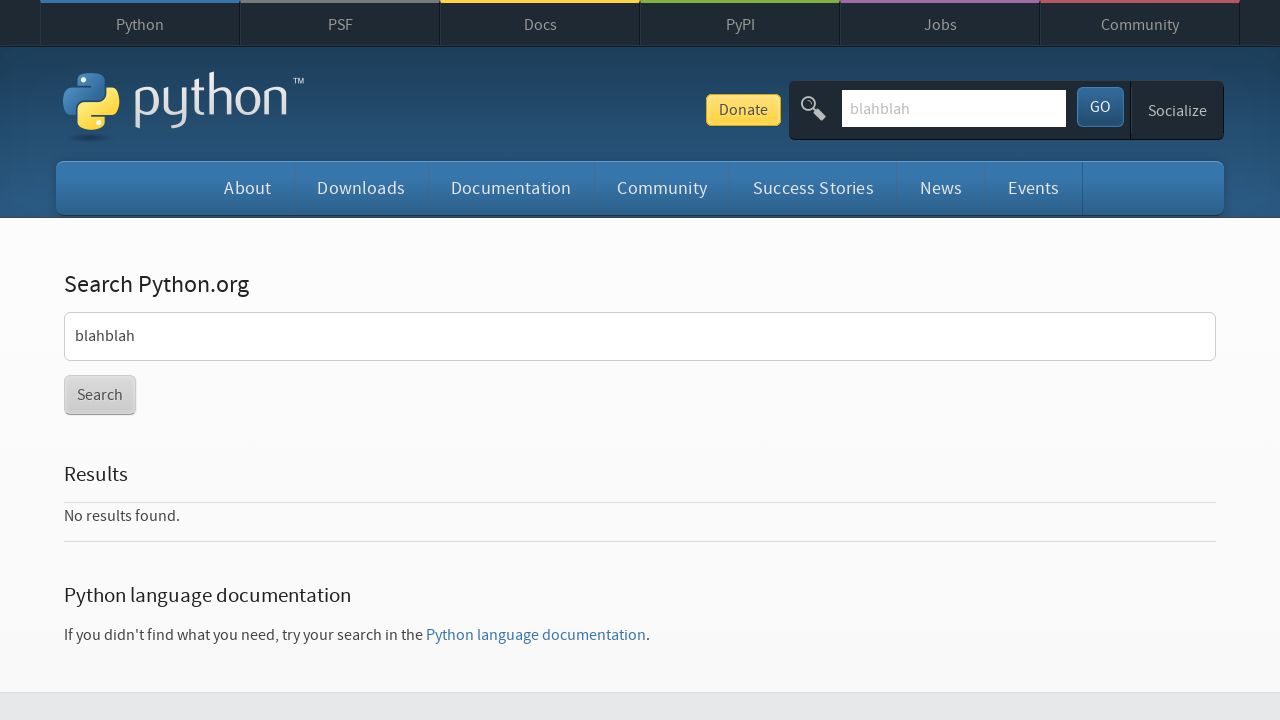